Verifies that clicking the Register link navigates to the registration page and displays the expected heading text

Starting URL: https://parabank.parasoft.com/parabank/index.htm

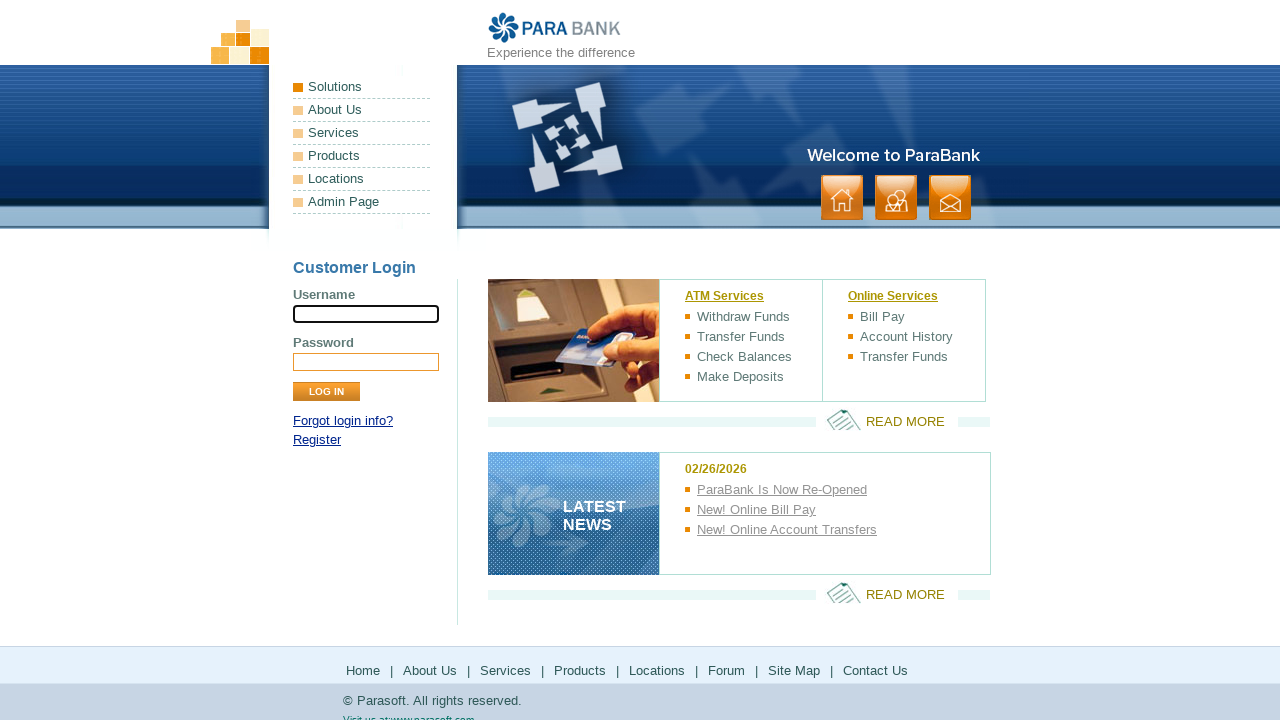

Clicked Register link to navigate to registration page at (317, 440) on xpath=//a[contains(text(),'Register')]
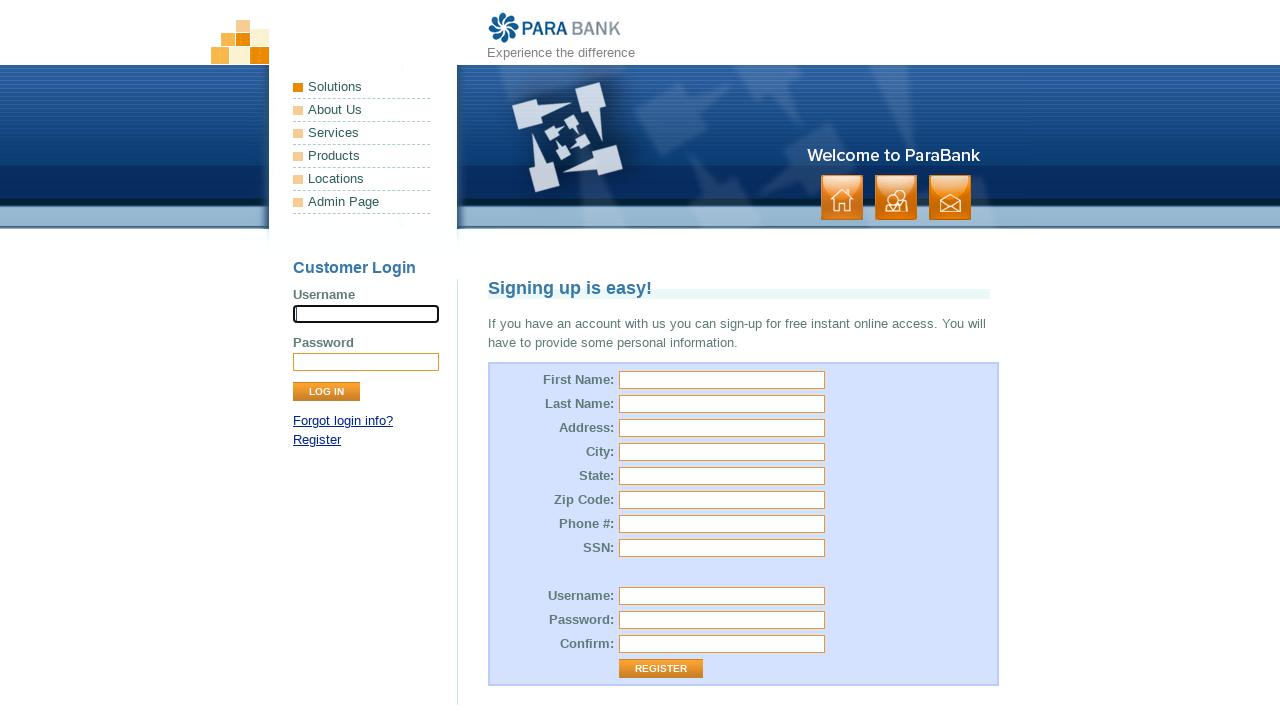

Registration page loaded with heading 'Signing up is easy!' visible
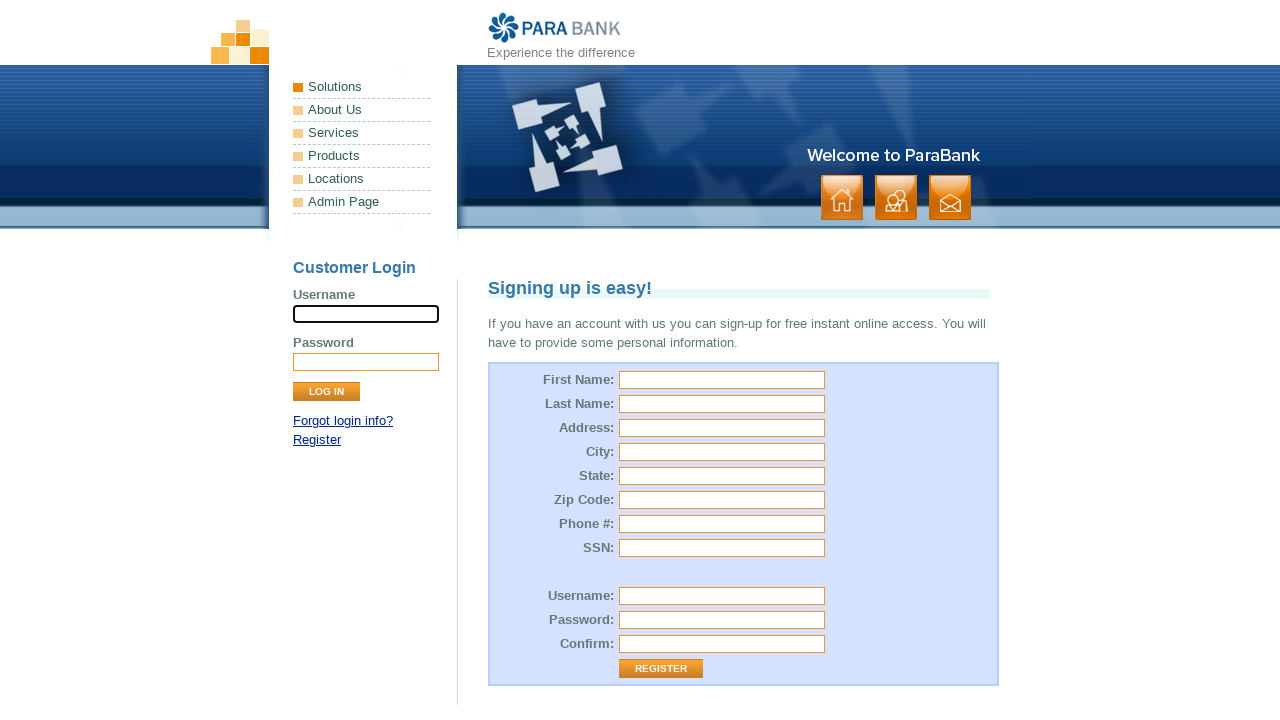

Retrieved heading text content
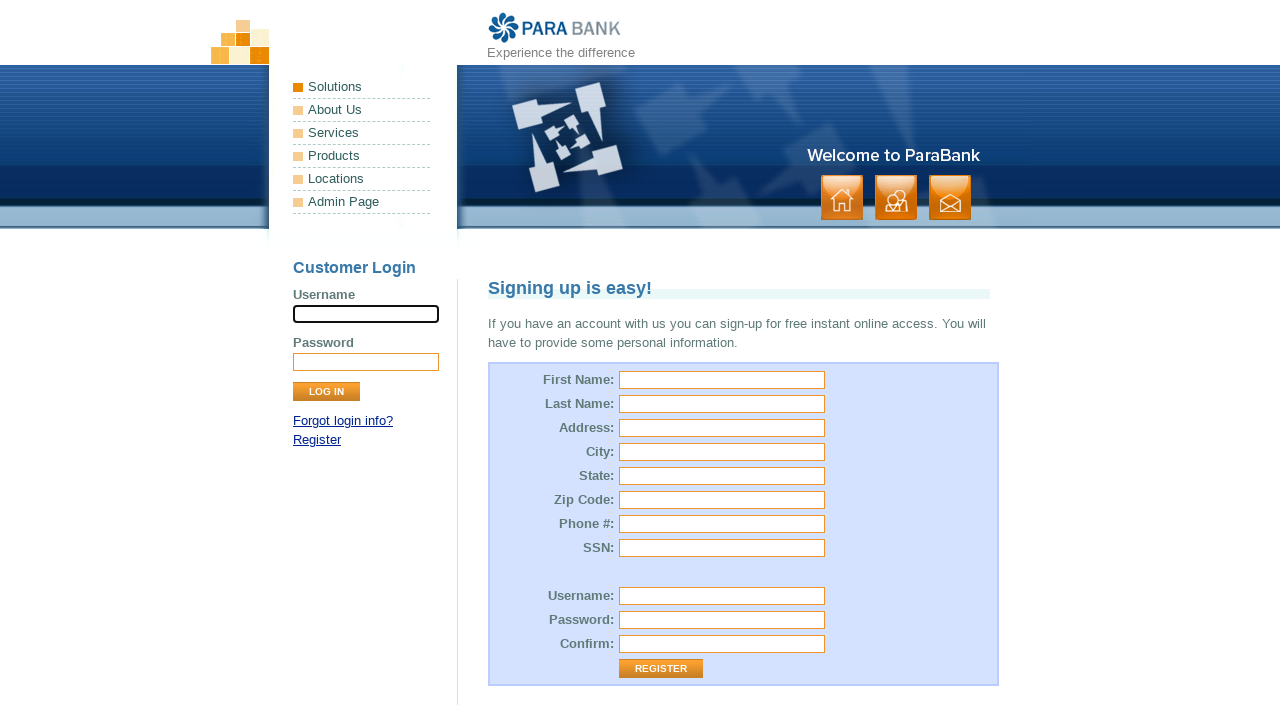

Verified heading text matches expected value 'Signing up is easy!'
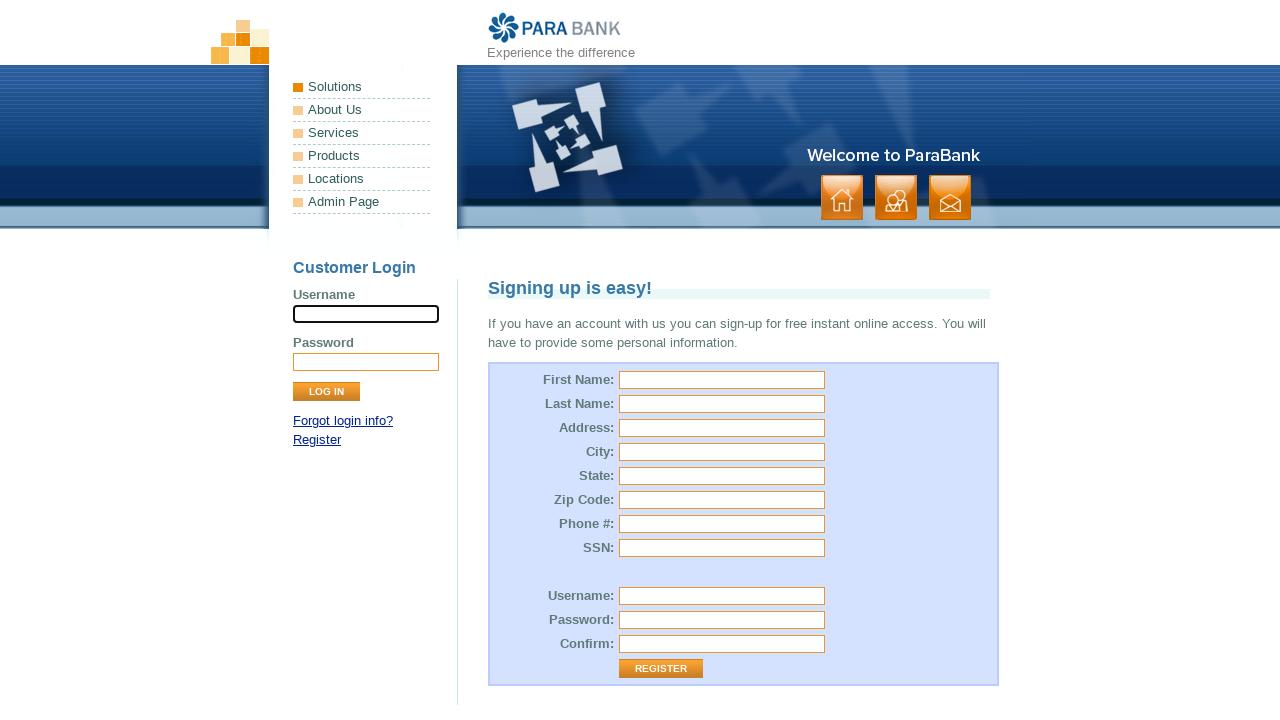

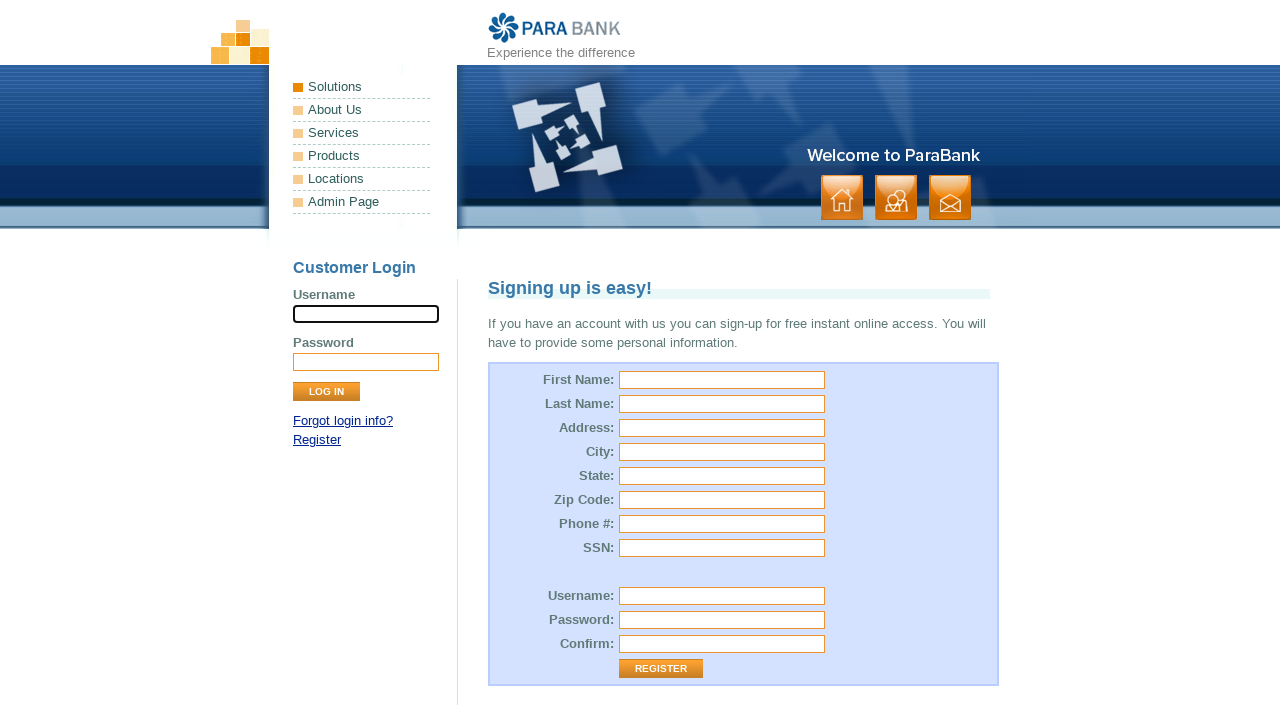